Tests handling of a JavaScript prompt alert by entering text into the prompt and verifying the entered text is displayed in the result

Starting URL: https://practice.cydeo.com/javascript_alerts

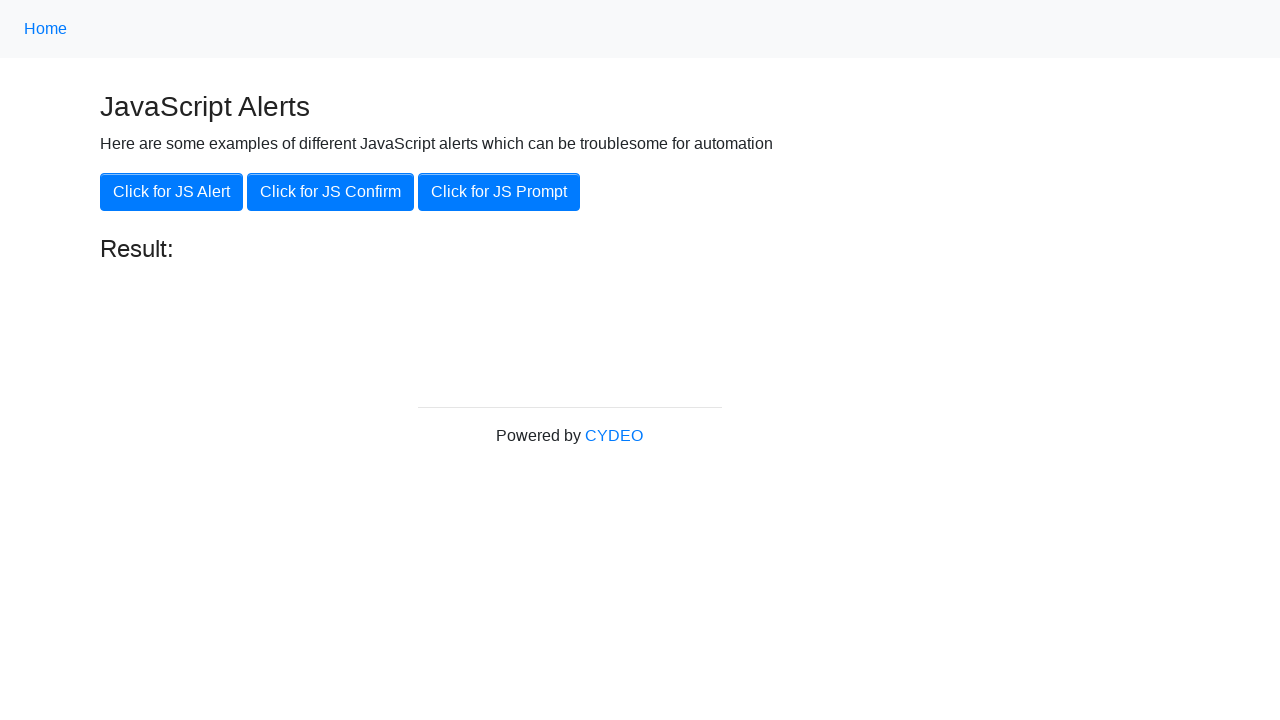

Set up dialog handler to accept prompt with text 'CYDEO SCHOOL'
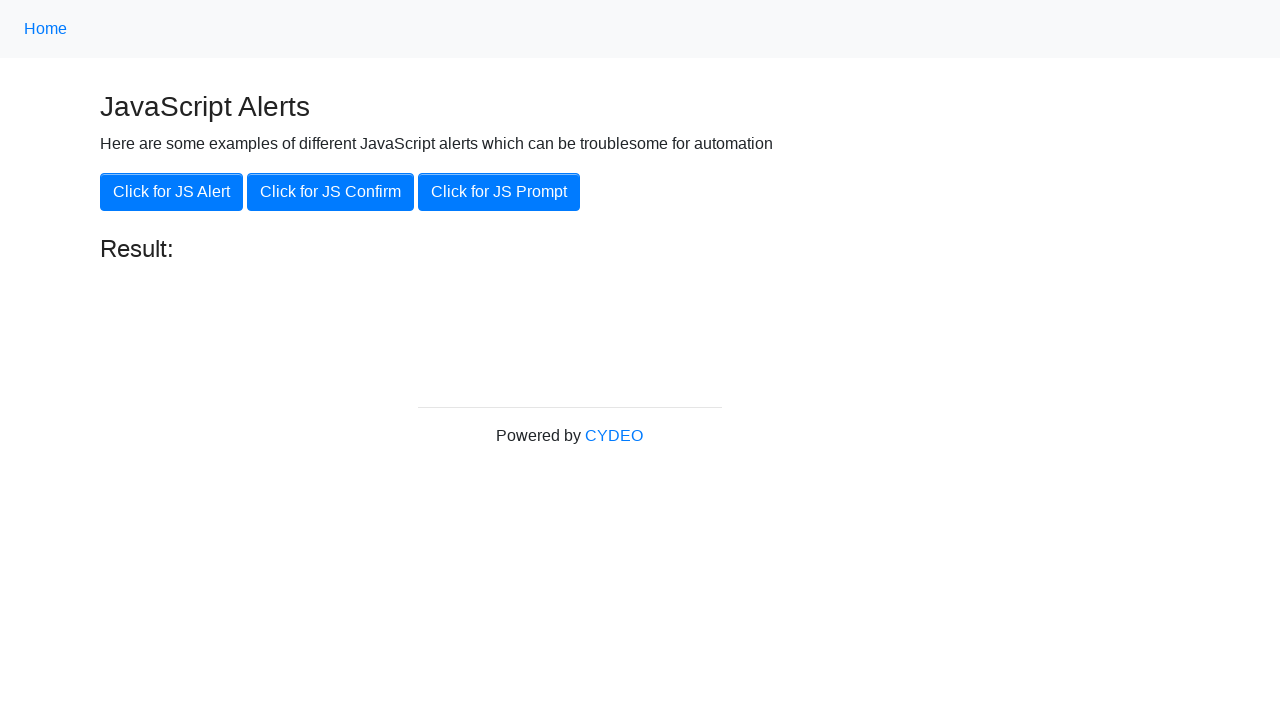

Clicked button to trigger JavaScript prompt dialog at (499, 192) on xpath=//button[@onclick='jsPrompt()']
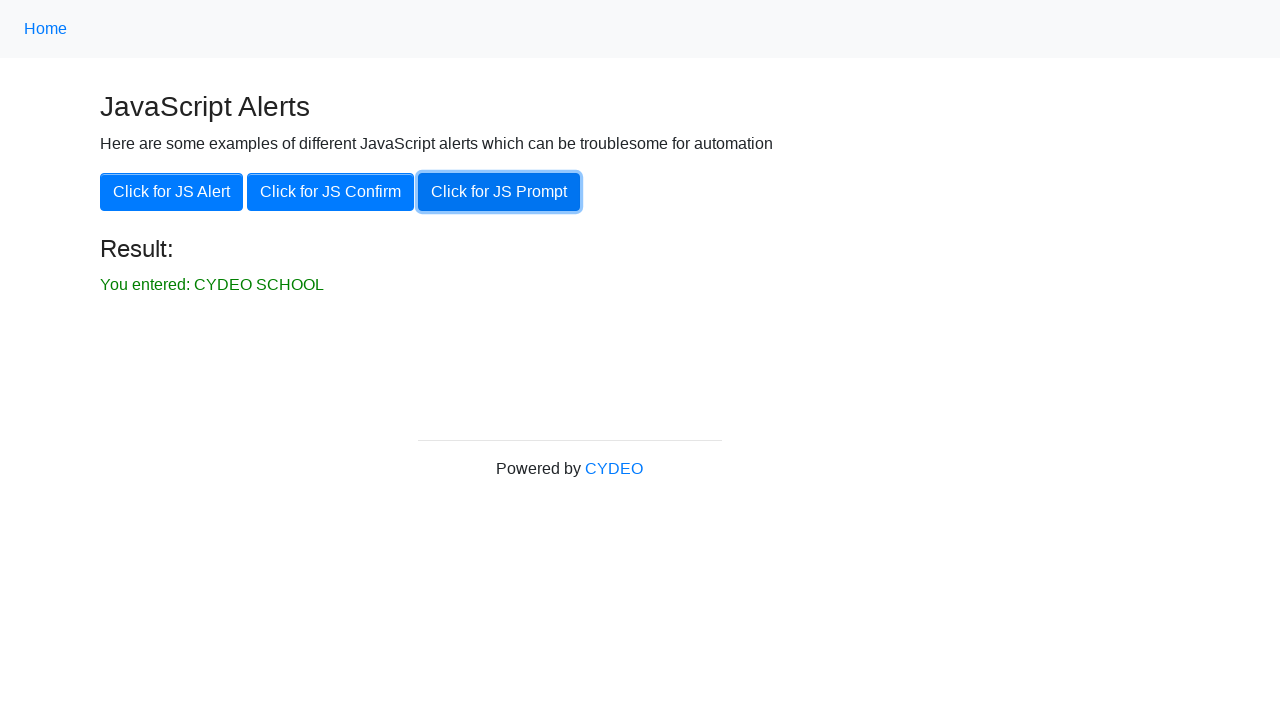

Result element appeared with entered text from prompt
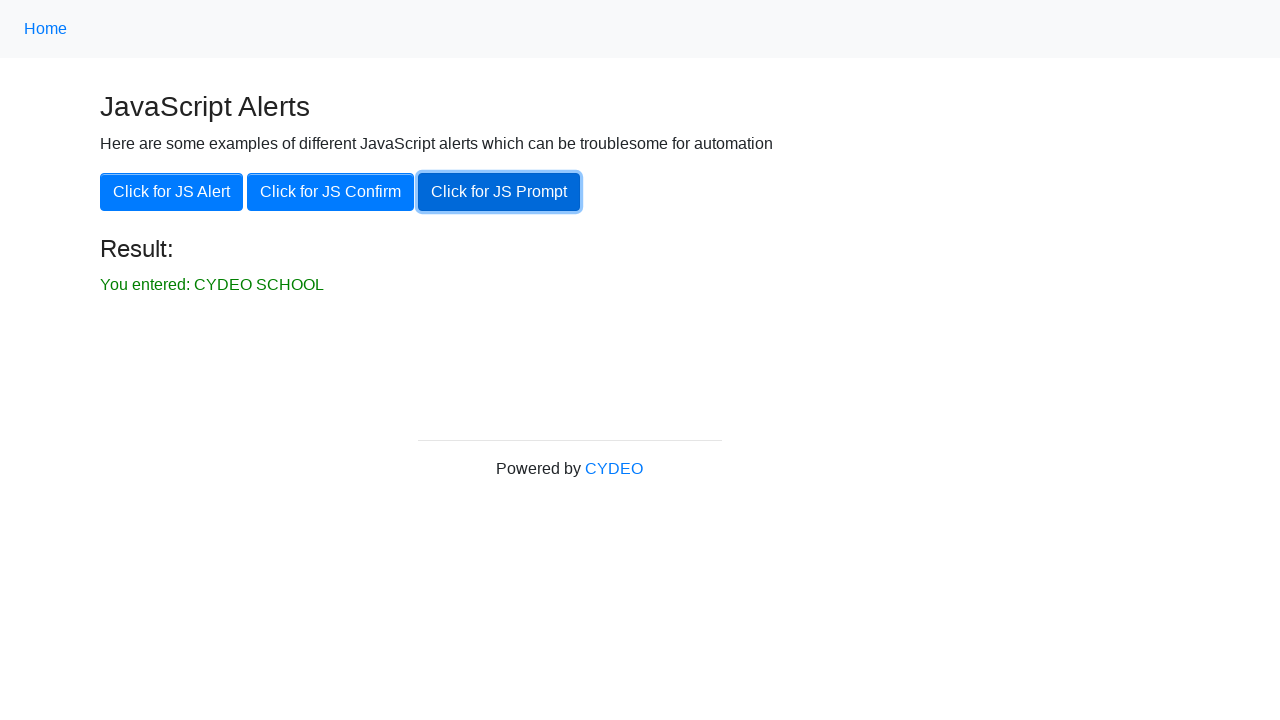

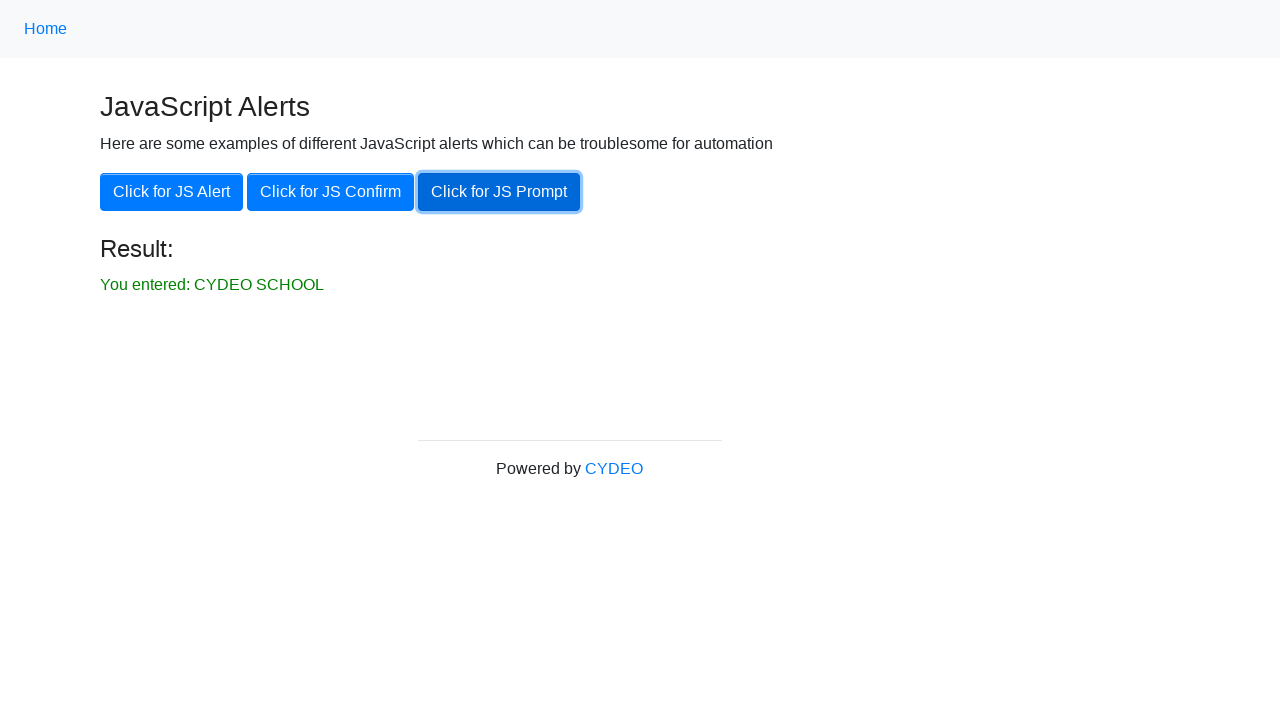